Navigates to BCIT's Applied Data Analytics Certificate program page and verifies that course listings are displayed on the page.

Starting URL: https://www.bcit.ca/programs/applied-data-analytics-certificate-part-time-5512cert/#courses

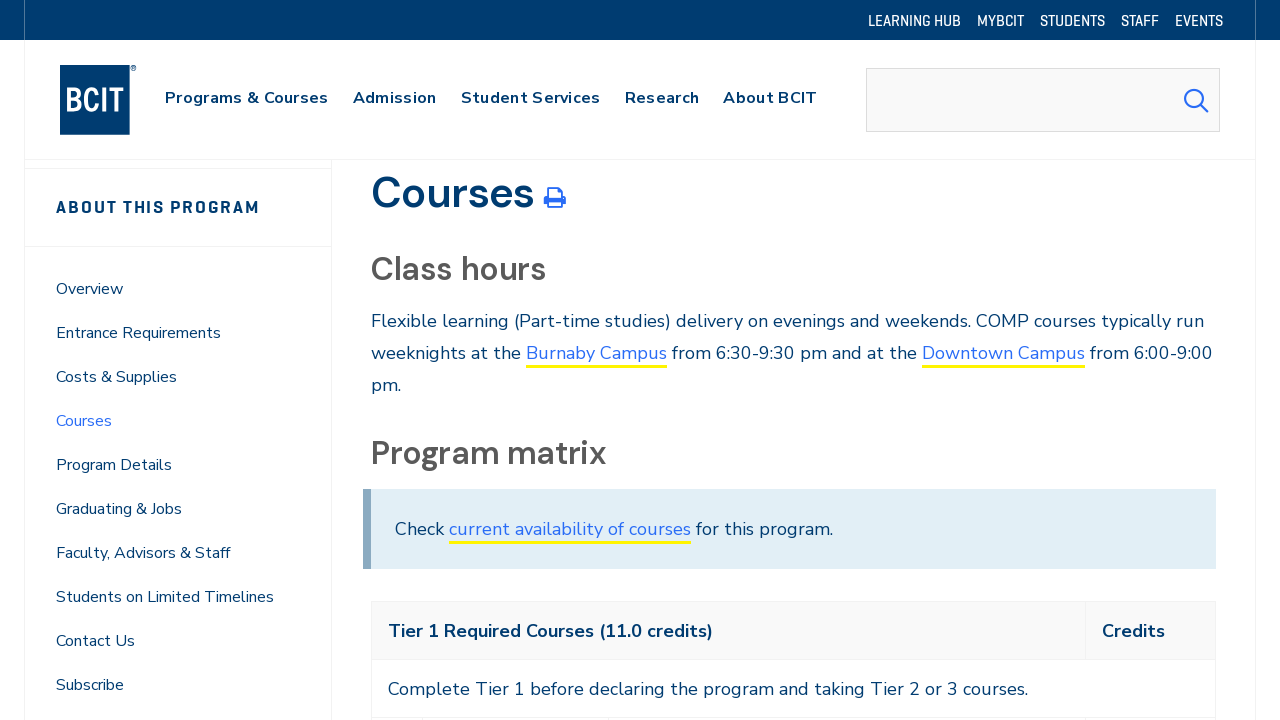

Navigated to BCIT Applied Data Analytics Certificate program page
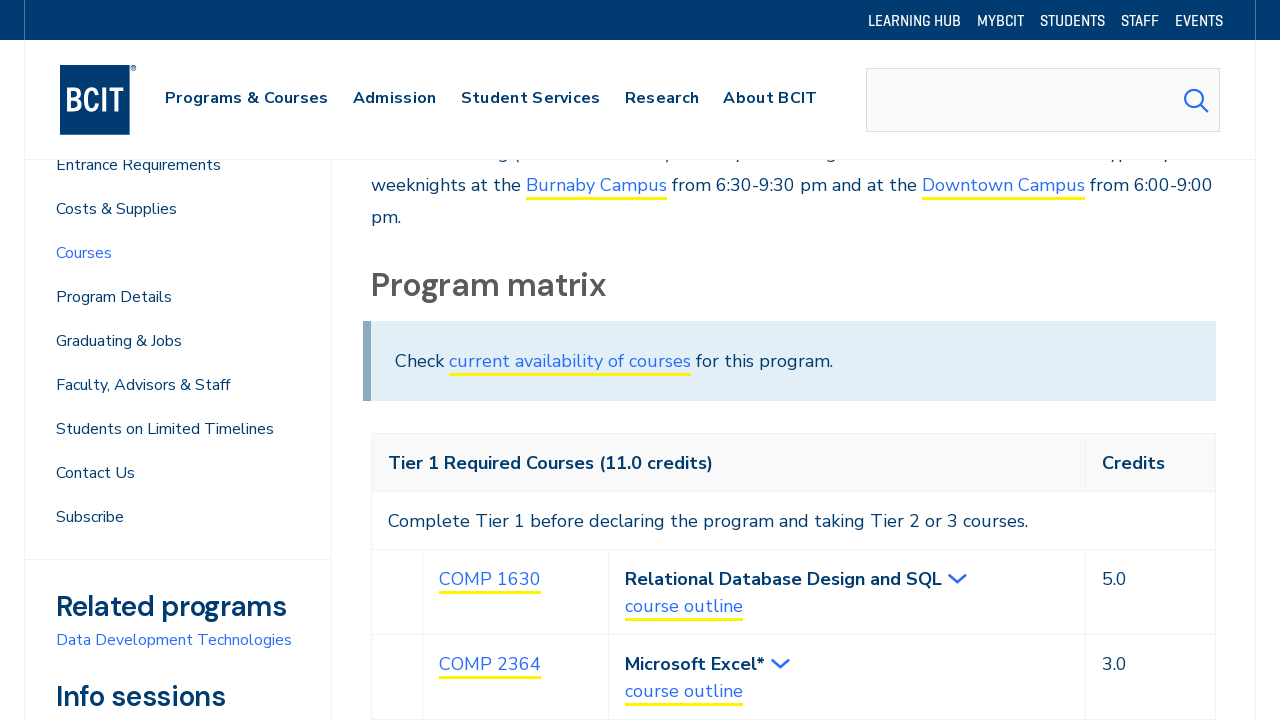

Waited for course name elements to be present in DOM
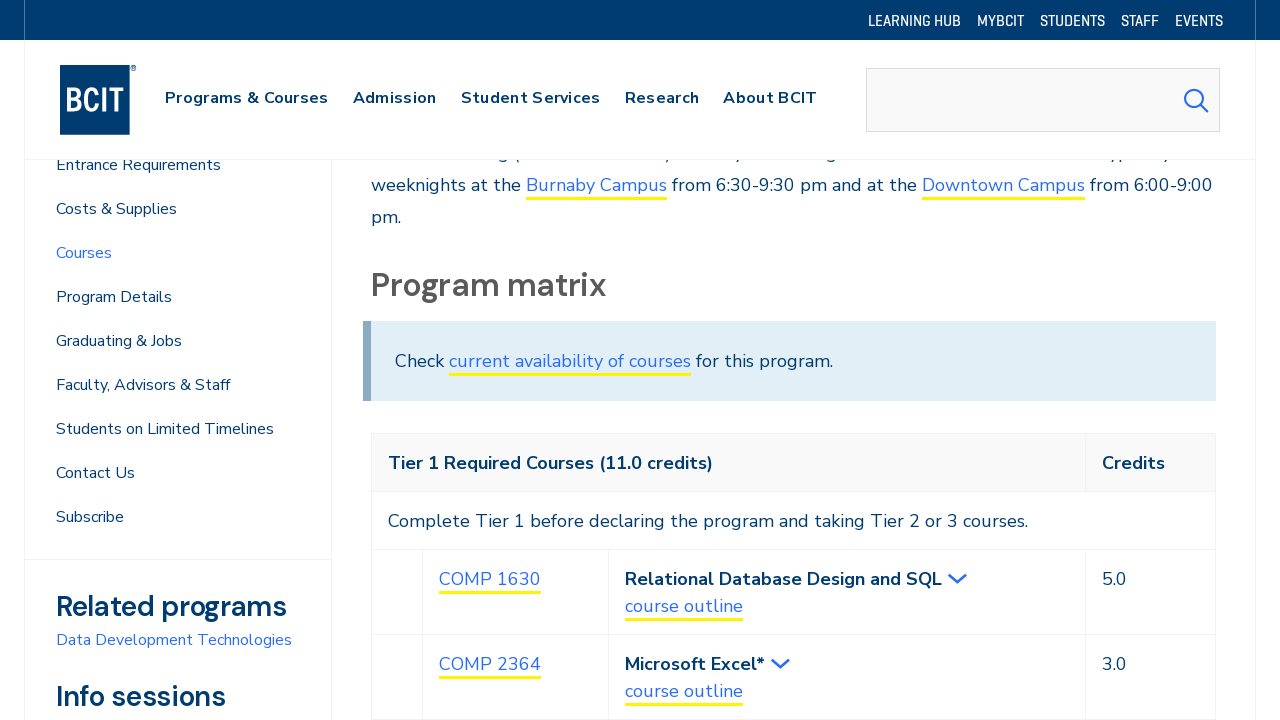

Located all course name elements on the page
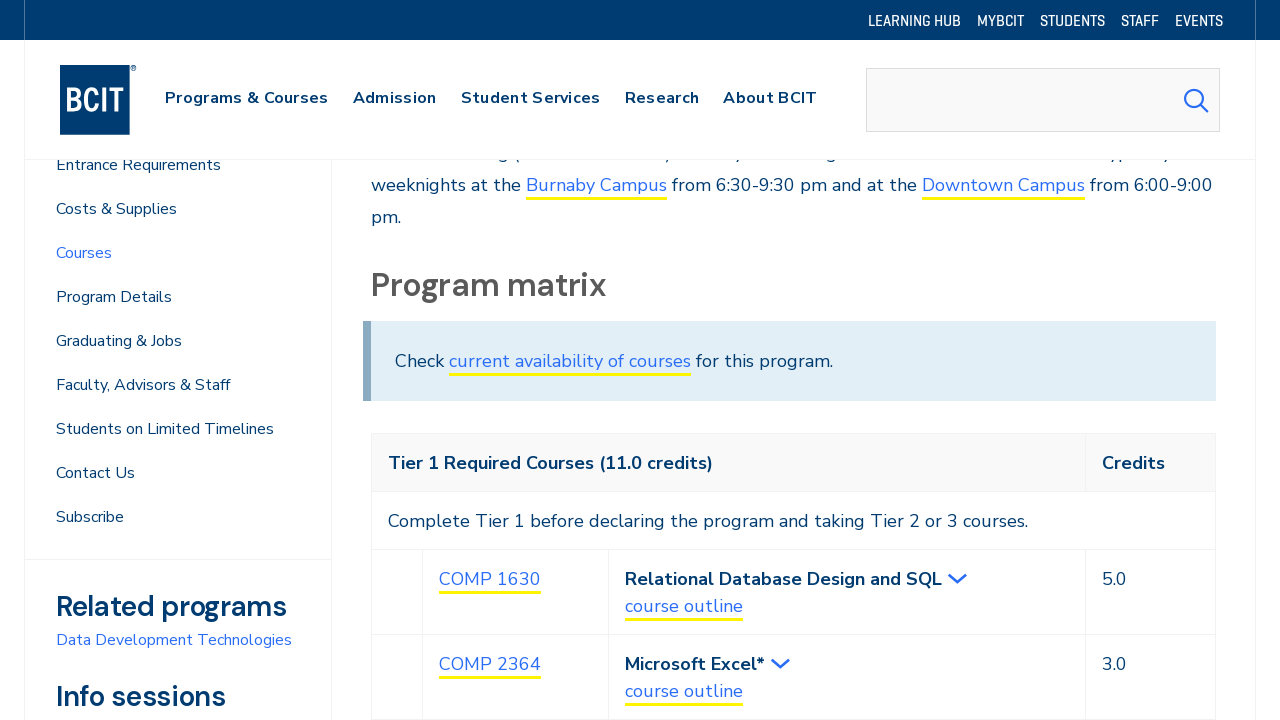

Verified that the first course element is visible
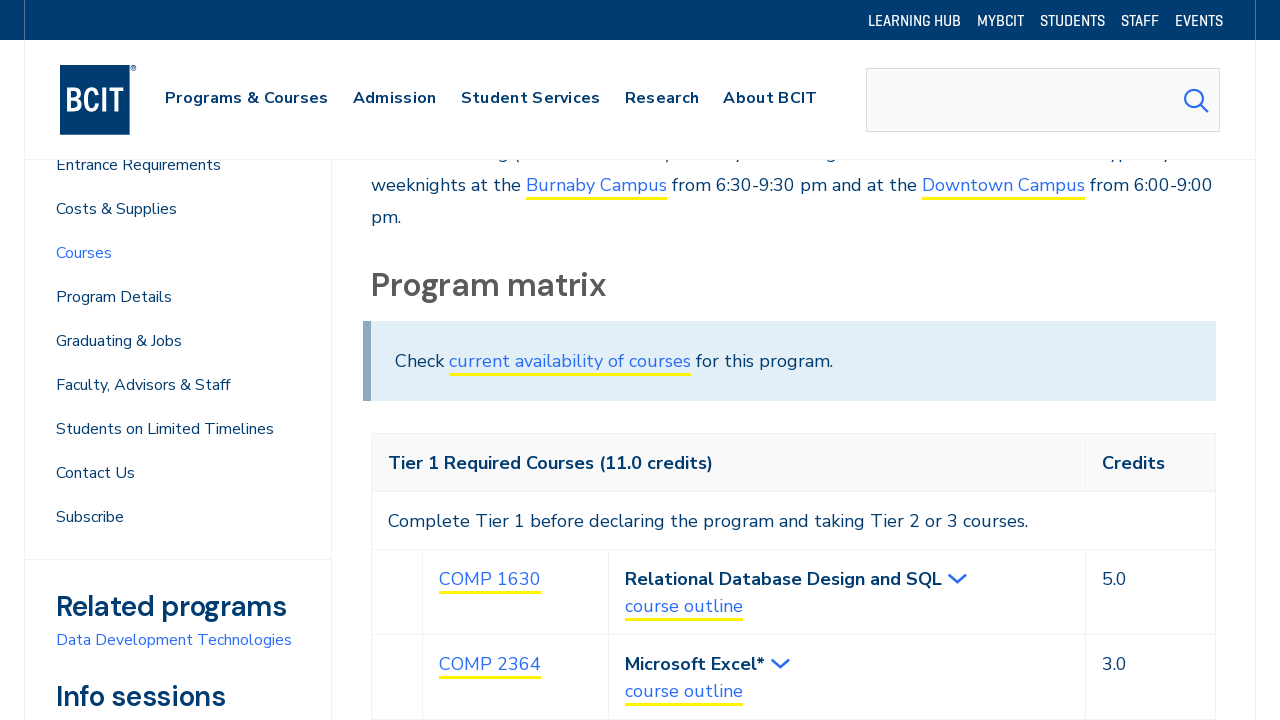

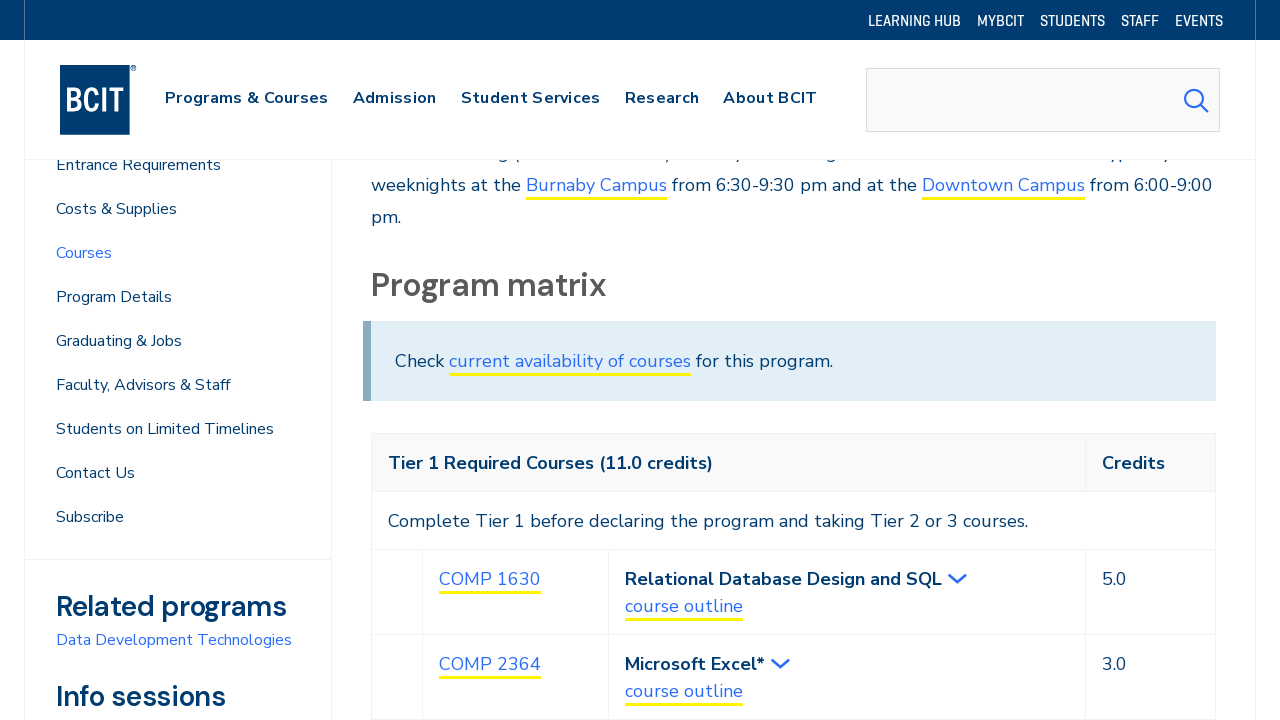